Tests clicking a link using partial link text matching on a demo testing page

Starting URL: https://omayo.blogspot.com/

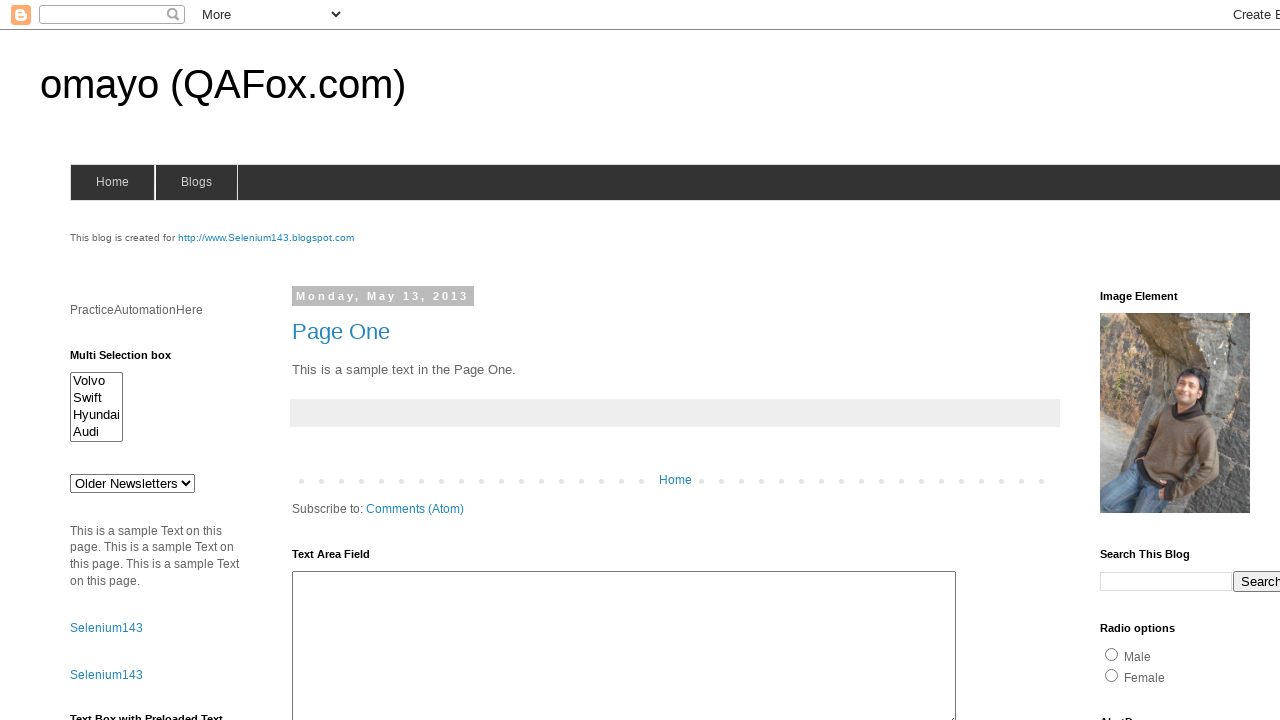

Clicked link containing partial text 'popup window' at (132, 360) on a:has-text('popup window')
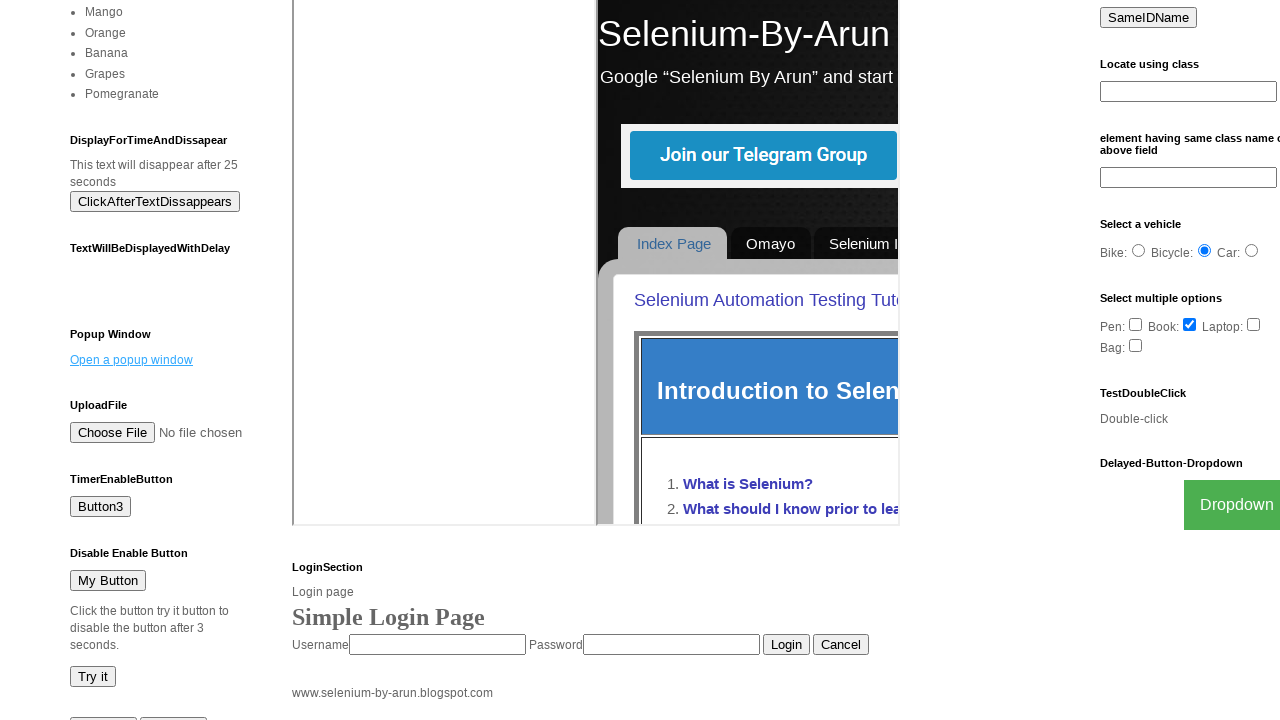

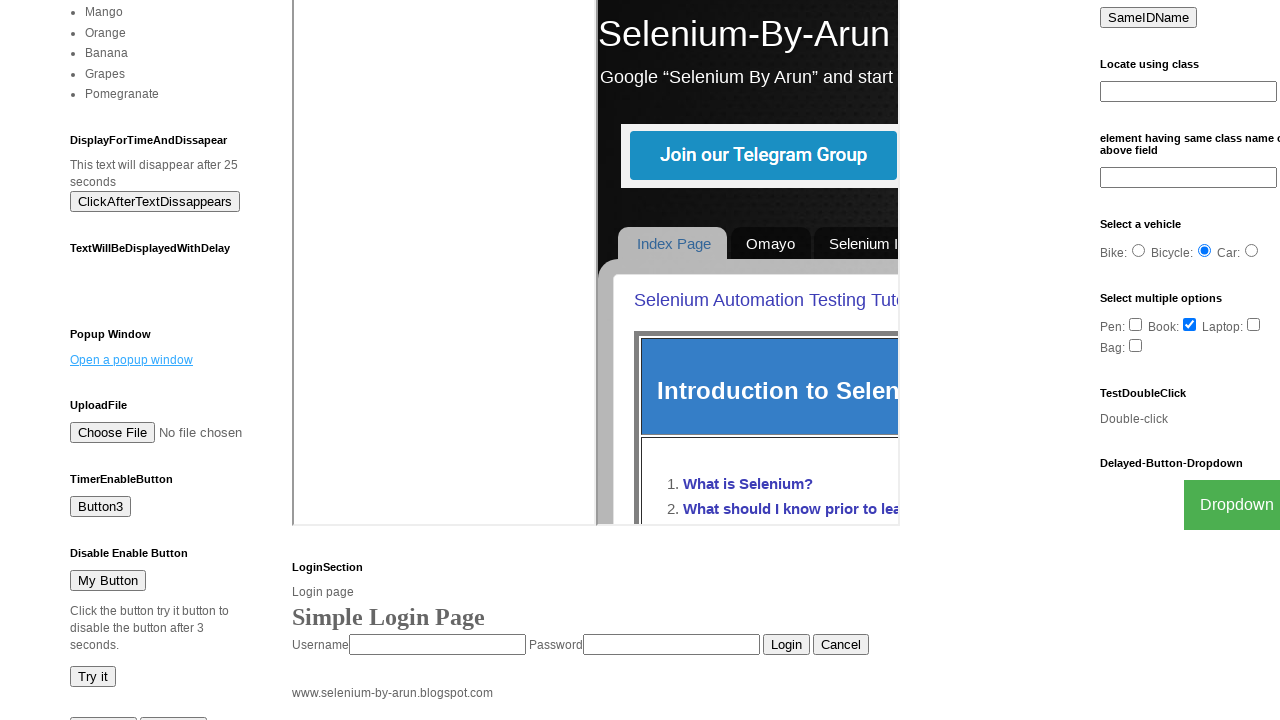